Tests the text box form on demoqa.com by filling in name, email, current address, and permanent address fields, then submitting the form and verifying the output.

Starting URL: https://demoqa.com/text-box/

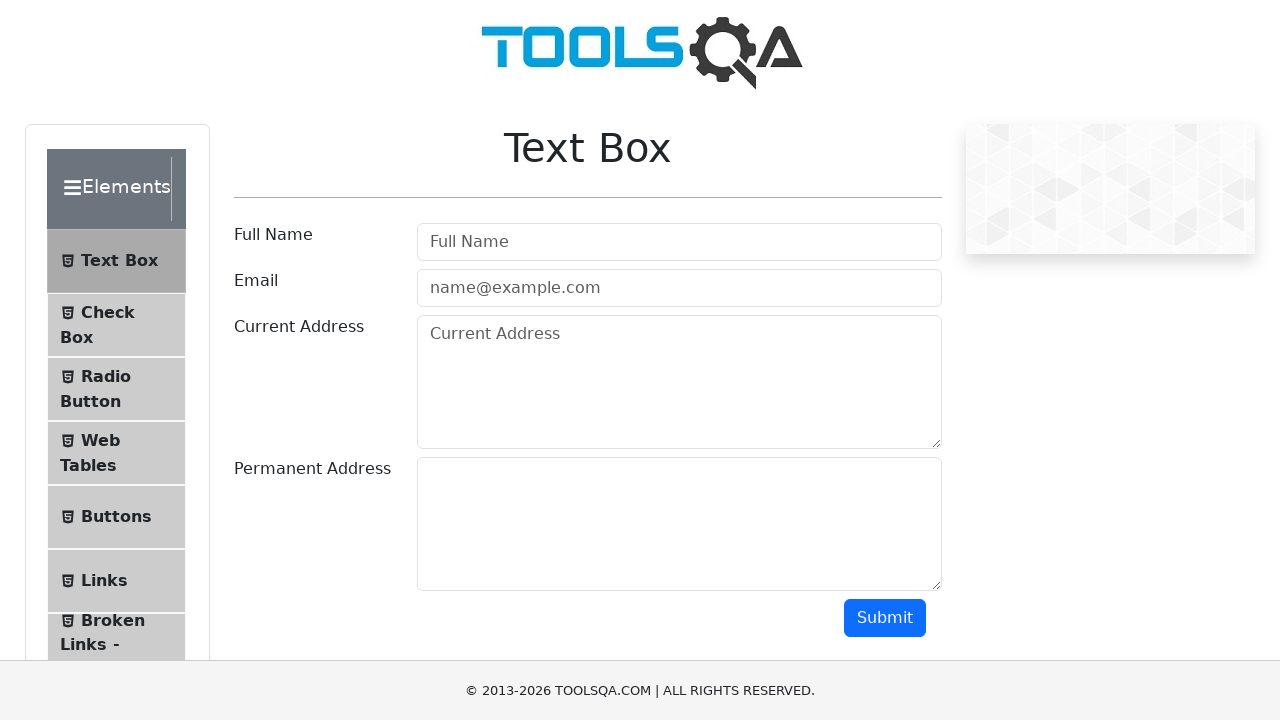

Filled Full Name field with 'Ann' on #userName
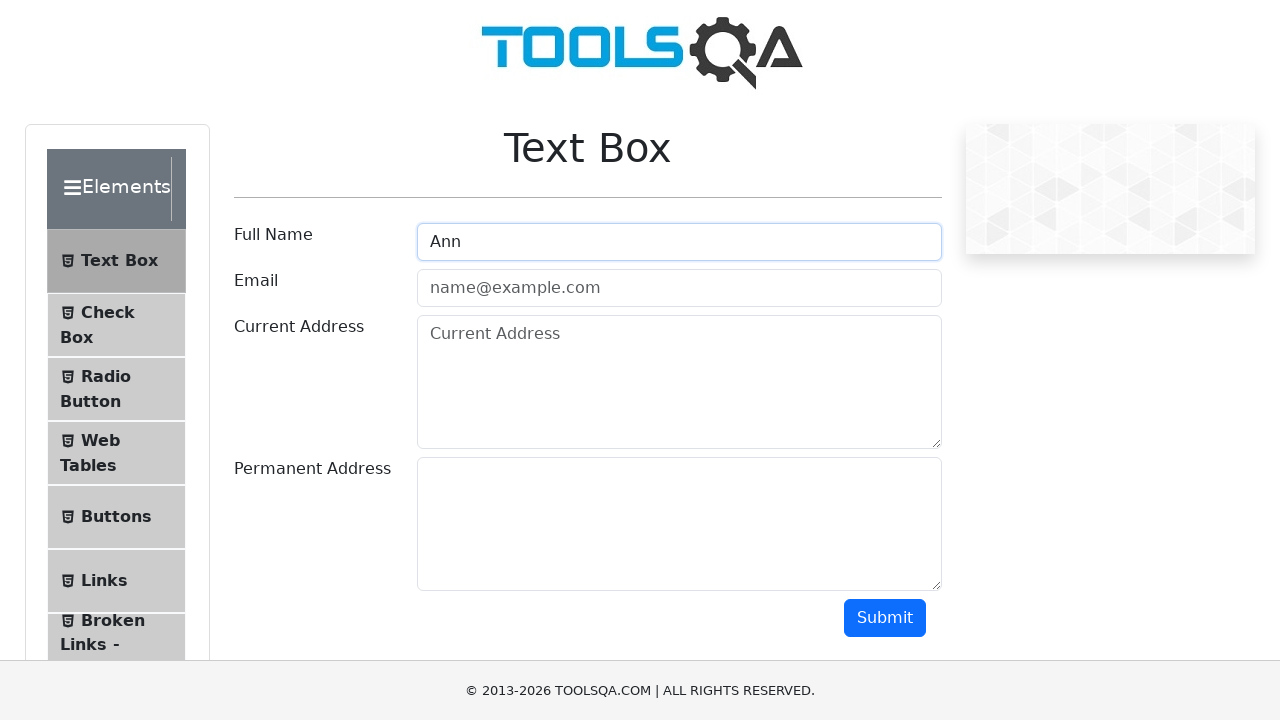

Filled Email field with 'ann@gamil.com' on #userEmail
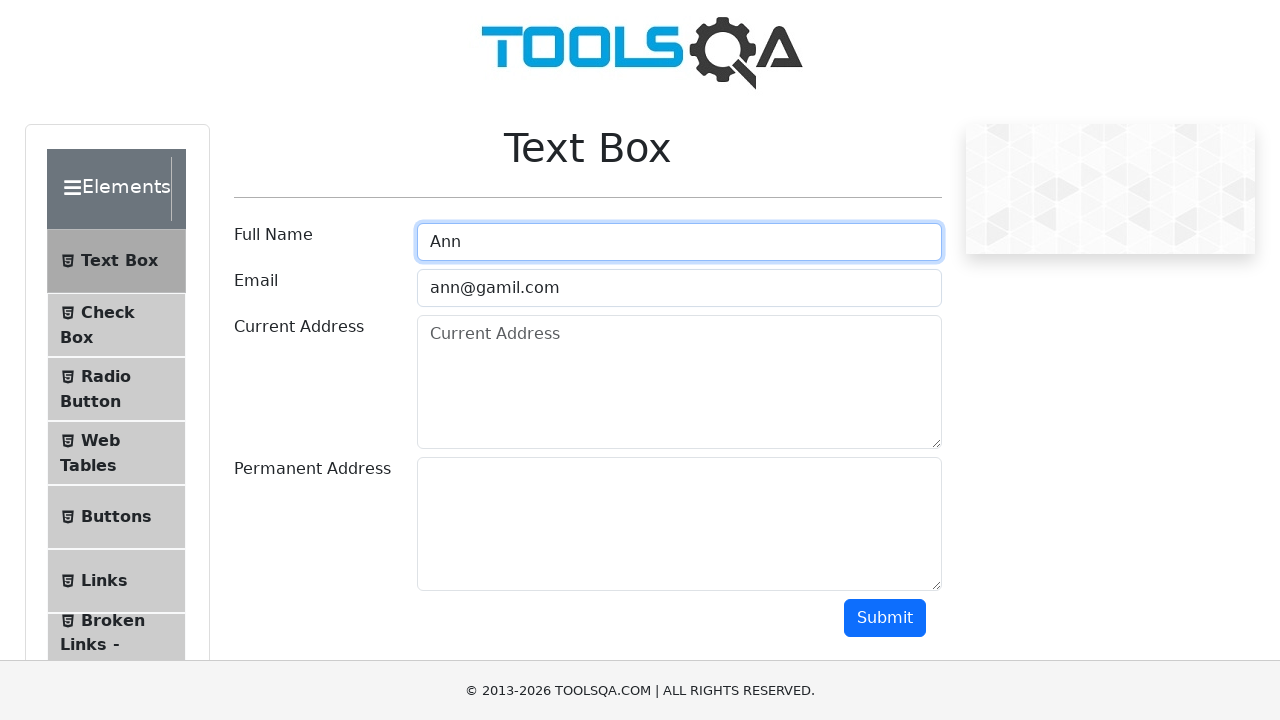

Filled Current Address field with 'Asanbai' on #currentAddress
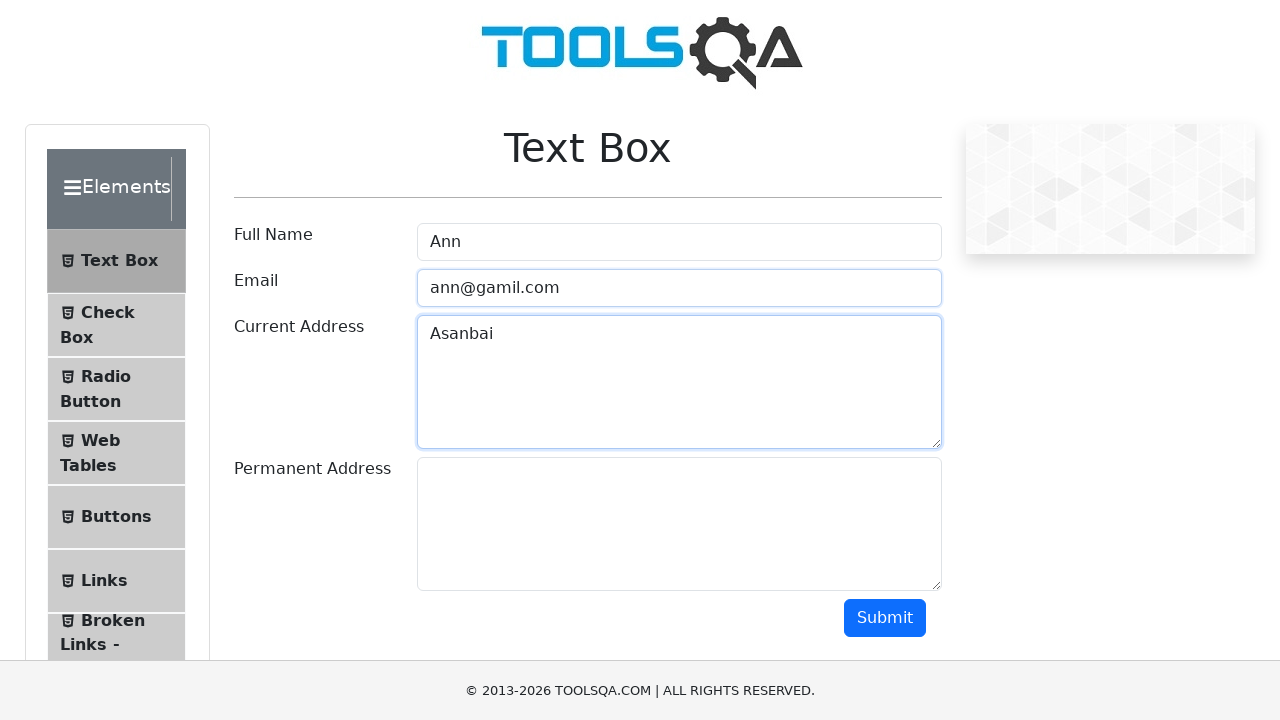

Filled Permanent Address field with 'Bishkek' on #permanentAddress
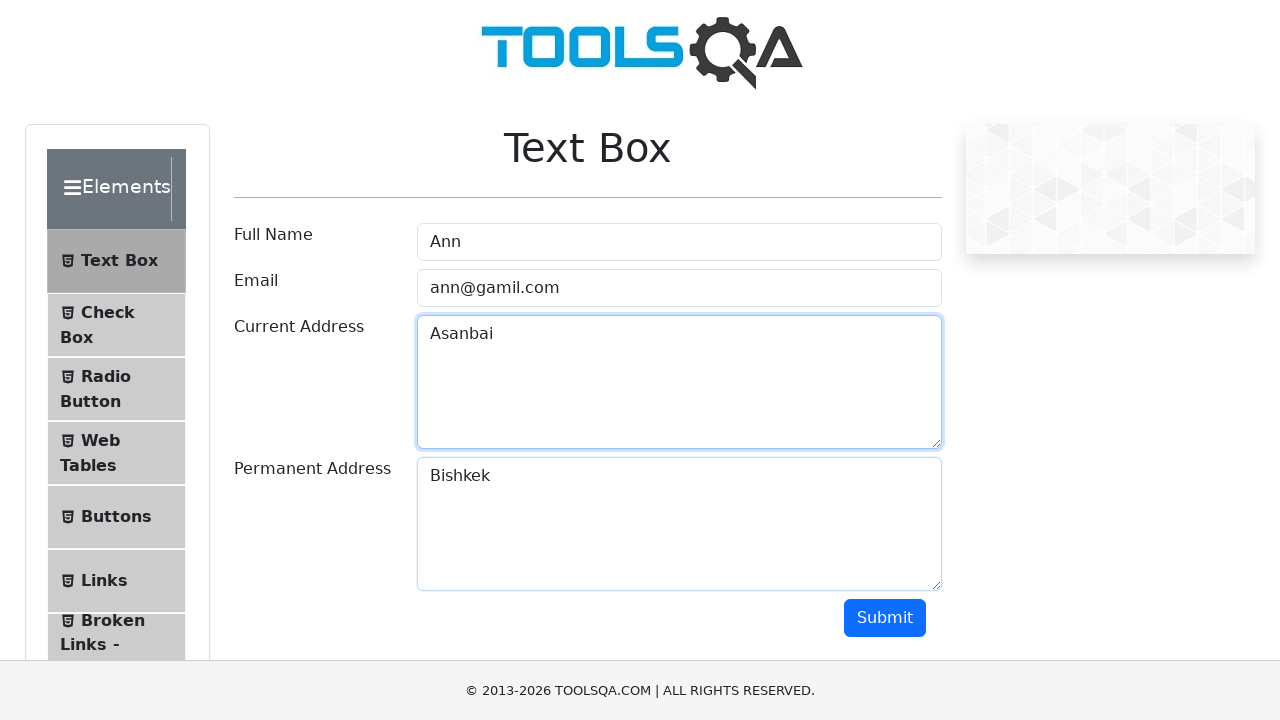

Clicked the Submit button at (885, 618) on #submit
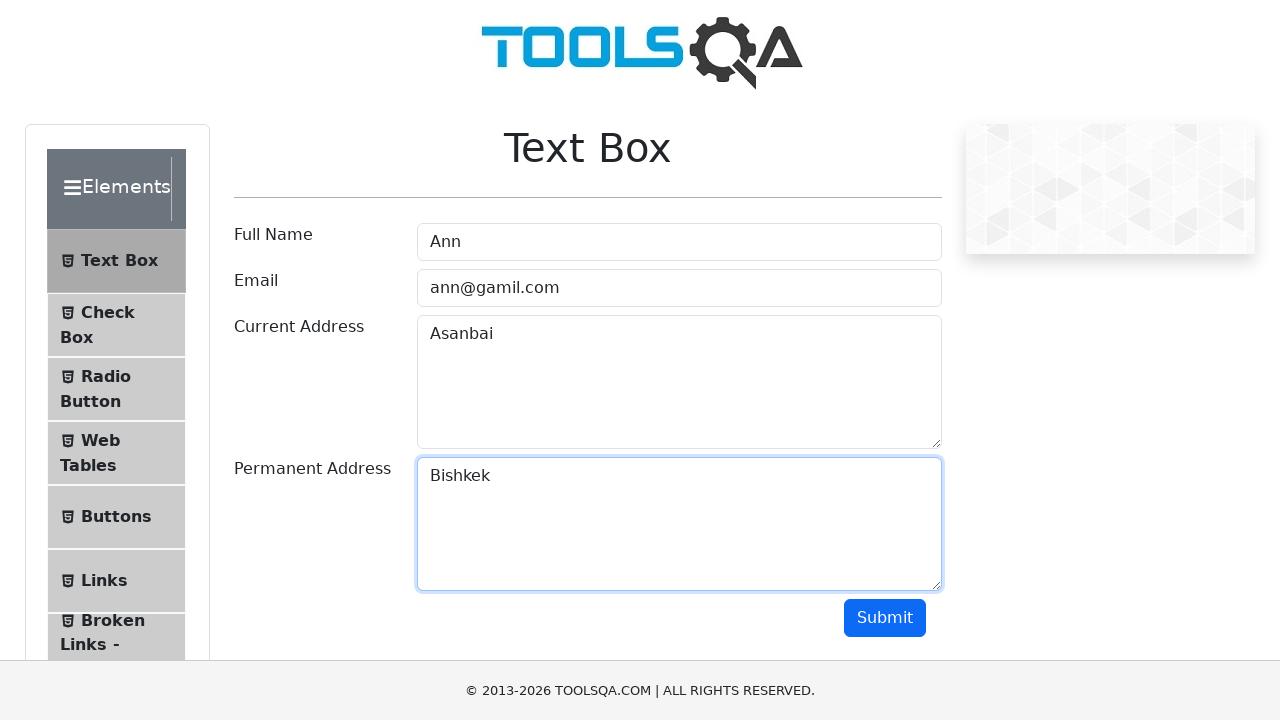

Form submission successful and output section loaded
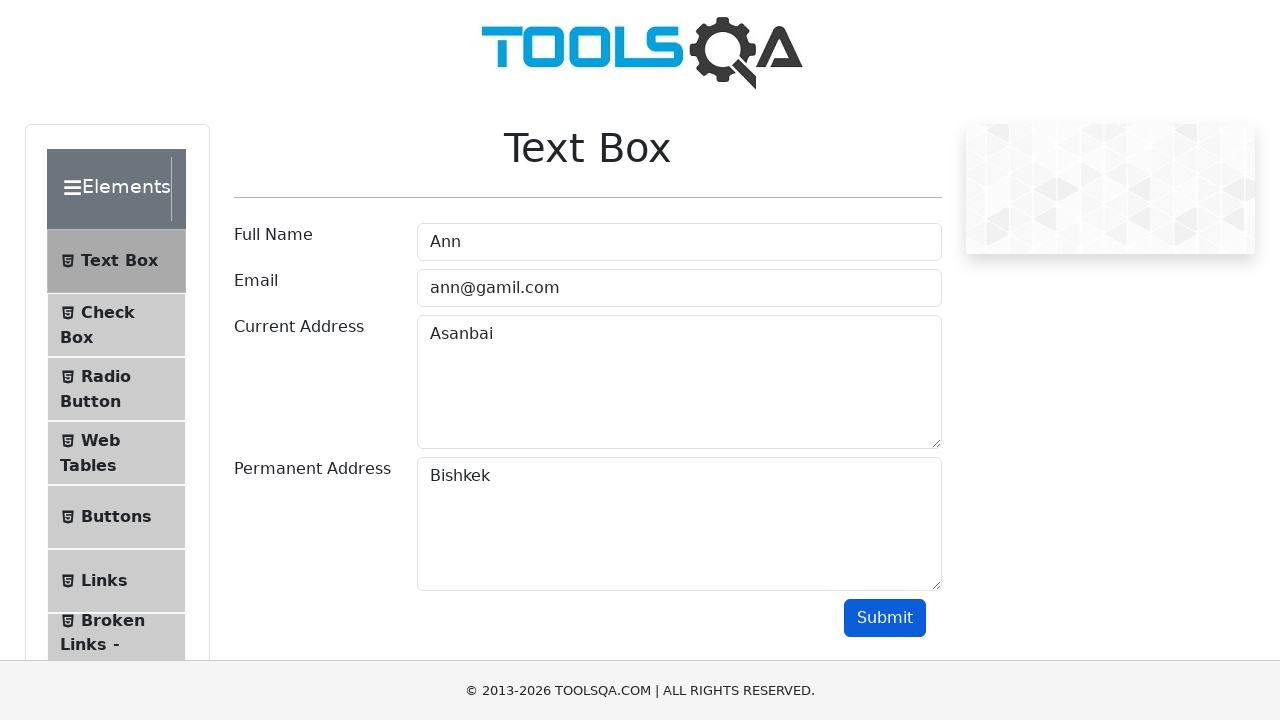

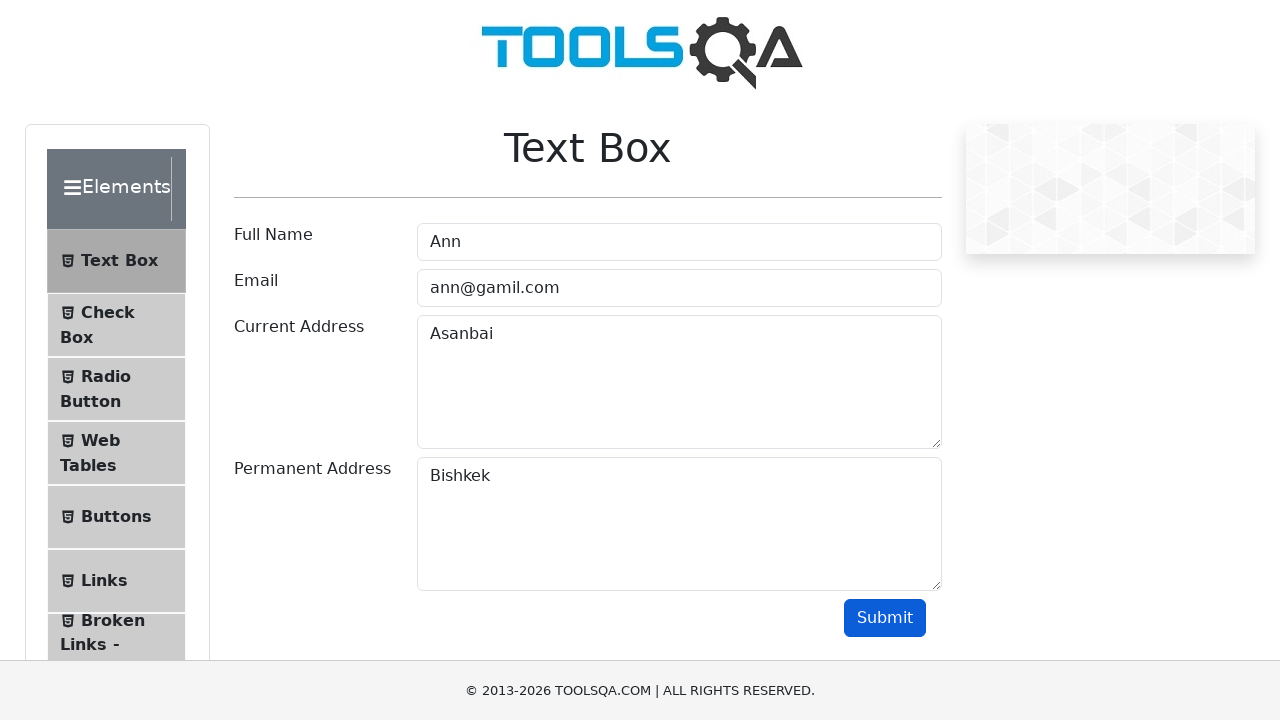